Navigates to the Demoblaze store website and verifies the page title matches the expected value "STORE"

Starting URL: https://www.demoblaze.com/

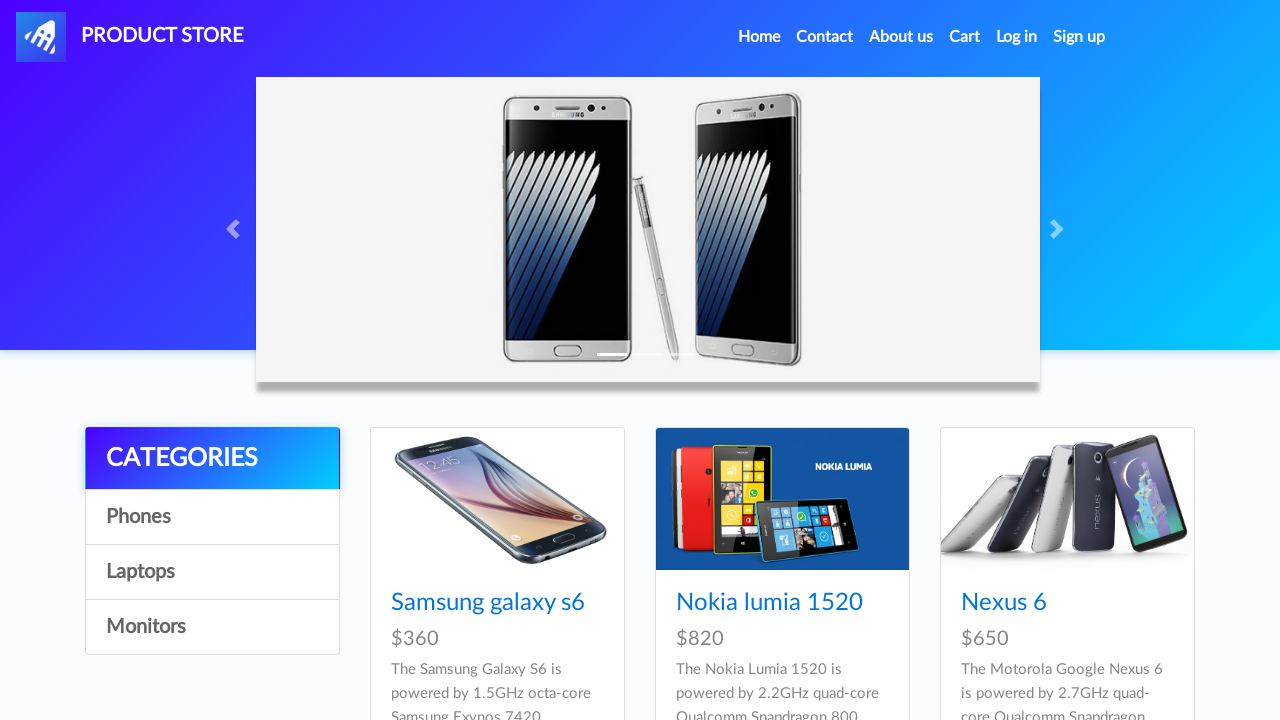

Navigated to Demoblaze store website
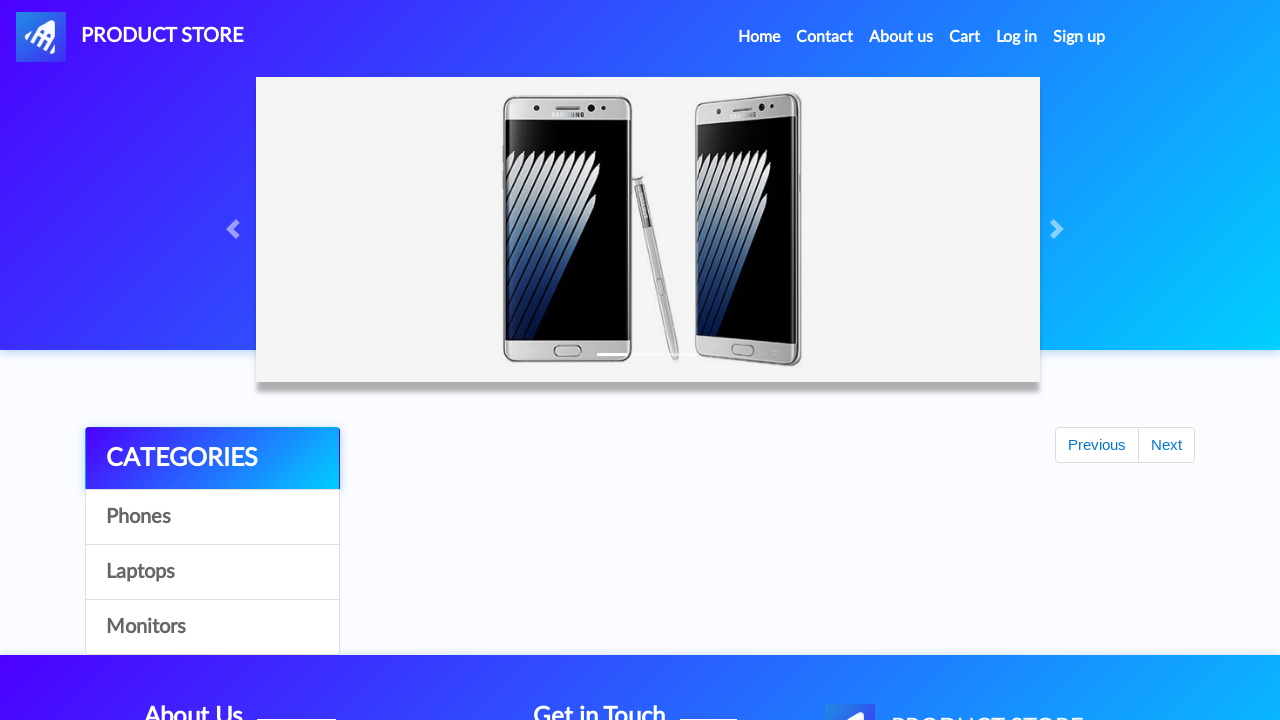

Verified page title matches expected value 'STORE'
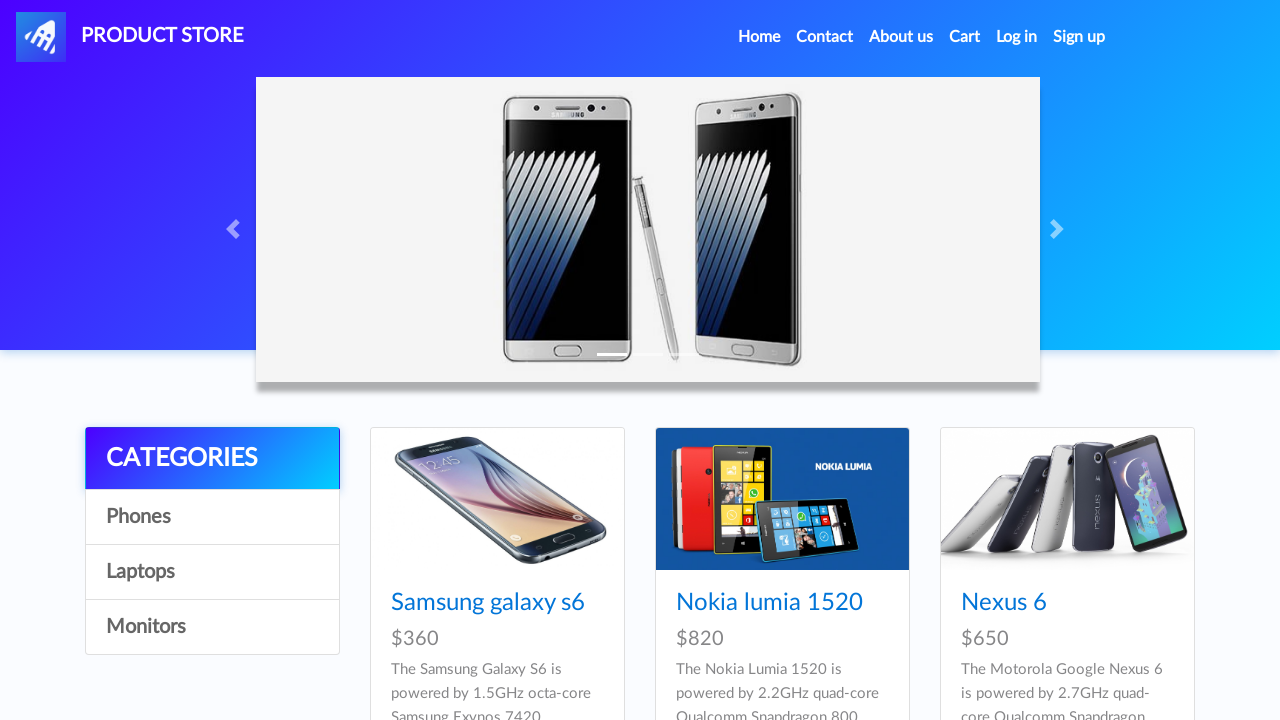

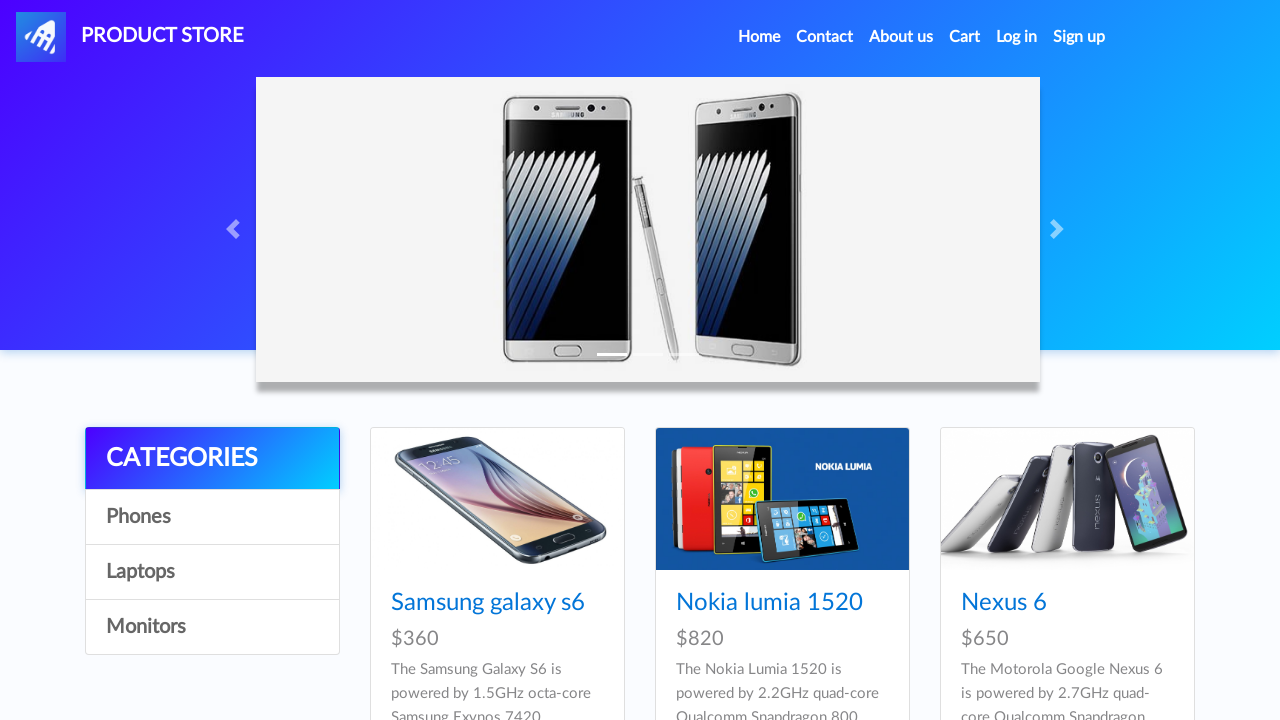